Tests browser zoom functionality by using JavaScript to change the page zoom level from 50% to 75% on a demo e-commerce site

Starting URL: https://demo.nopcommerce.com/

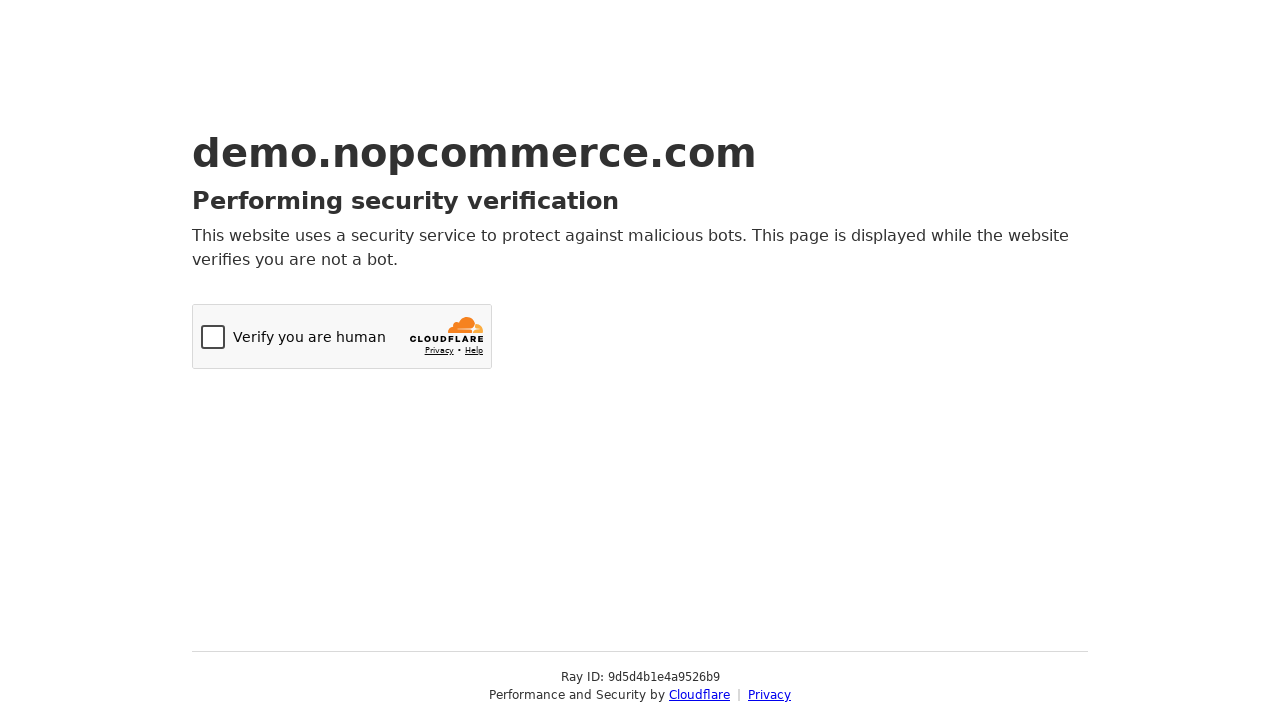

Navigated to nopCommerce demo site
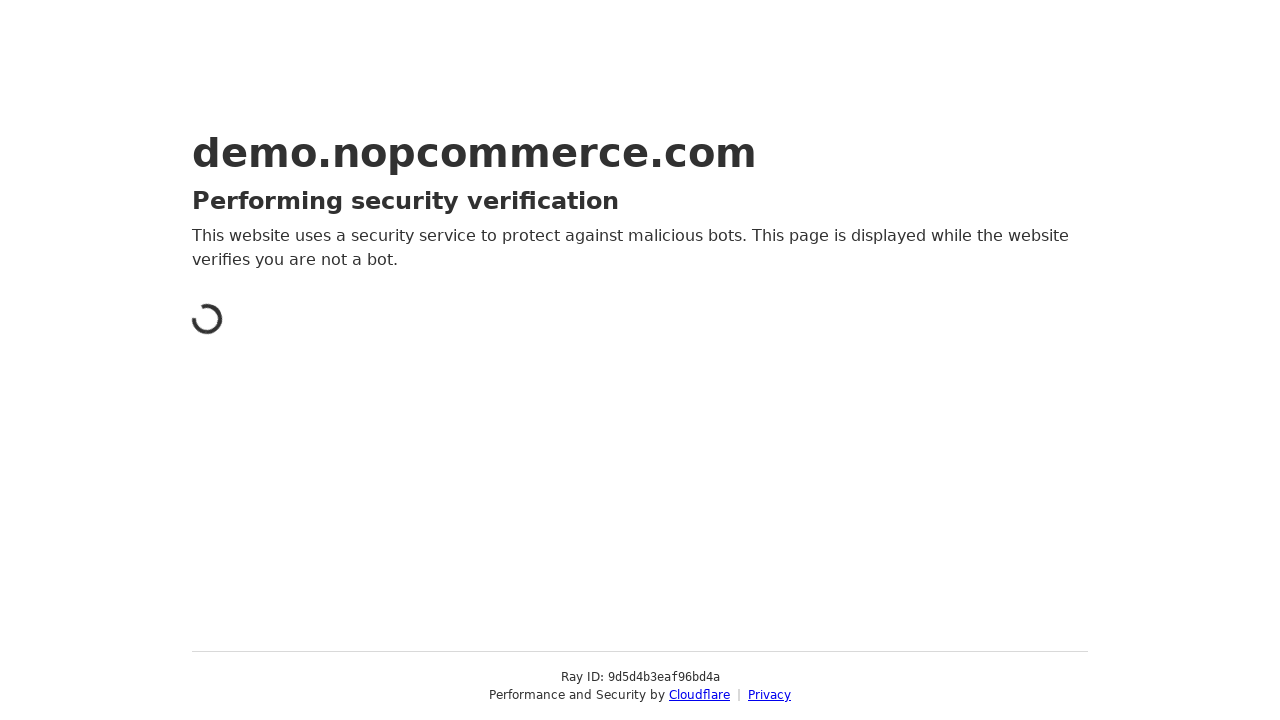

Set page zoom level to 50%
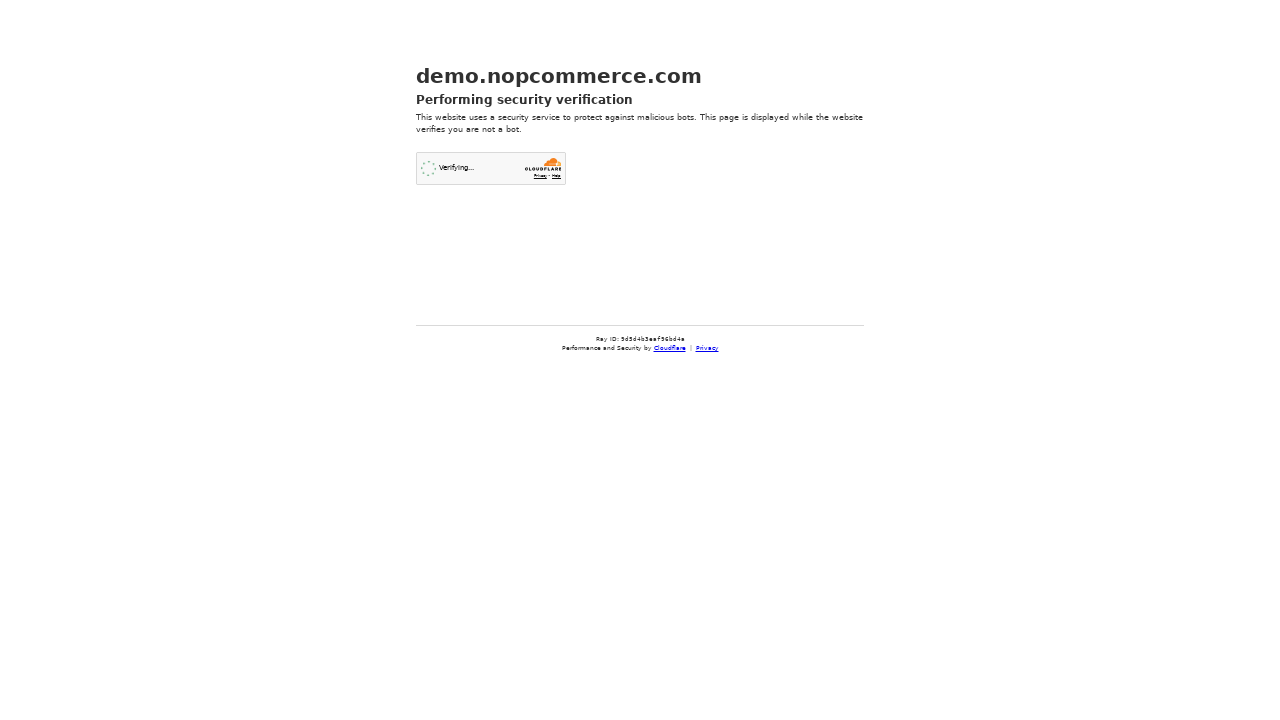

Waited 2 seconds to observe 50% zoom effect
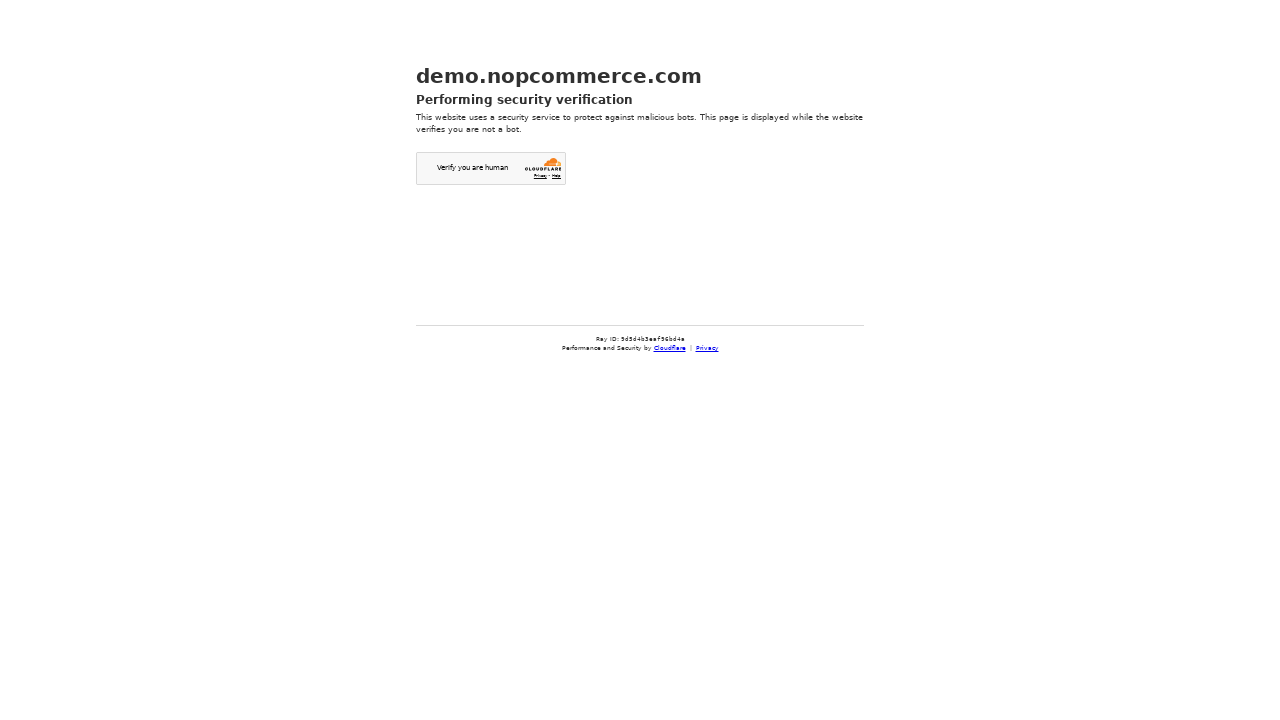

Set page zoom level to 75%
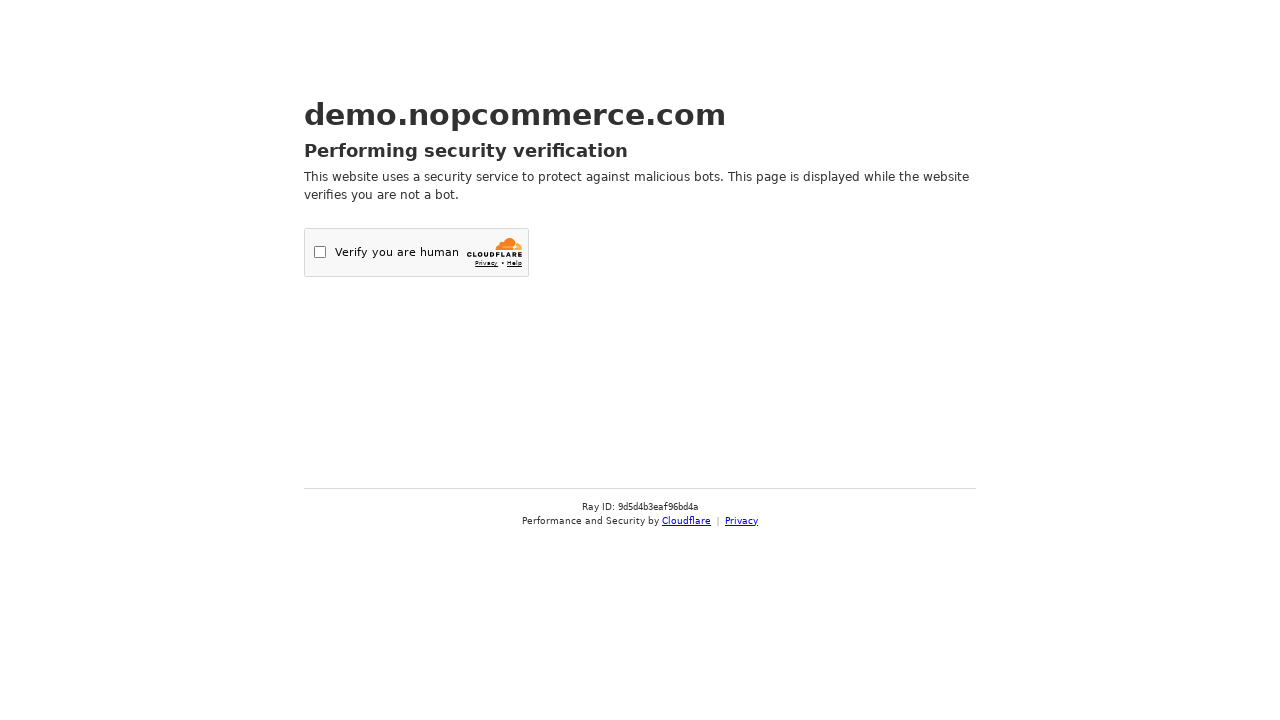

Waited 2 seconds to observe 75% zoom effect
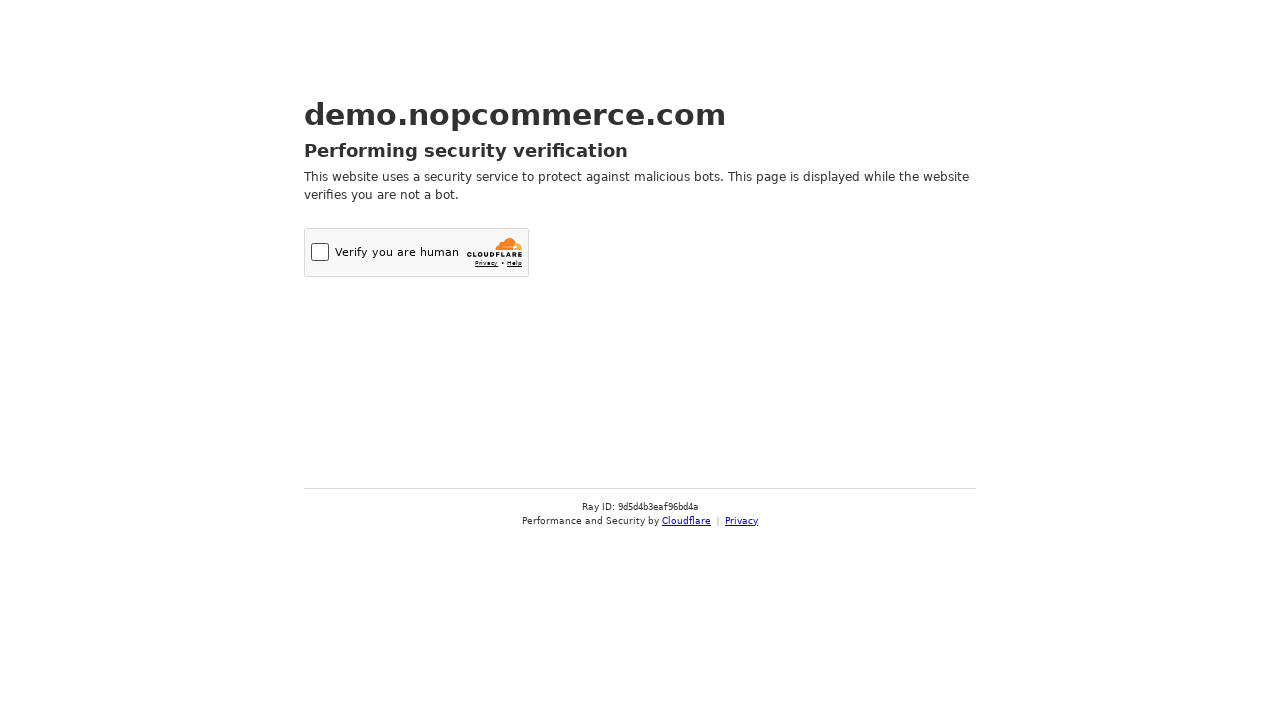

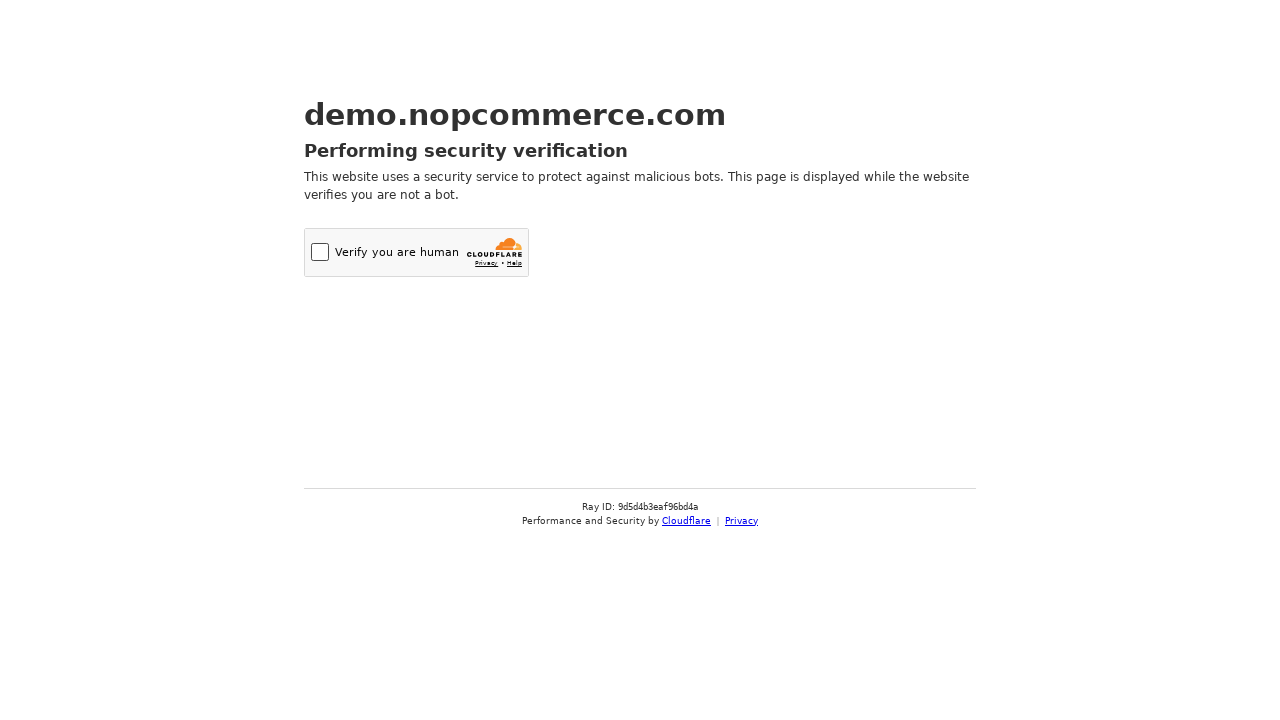